Tests the product sorting functionality on the Shop page by selecting a different sort option from the dropdown

Starting URL: http://practice.automationtesting.in

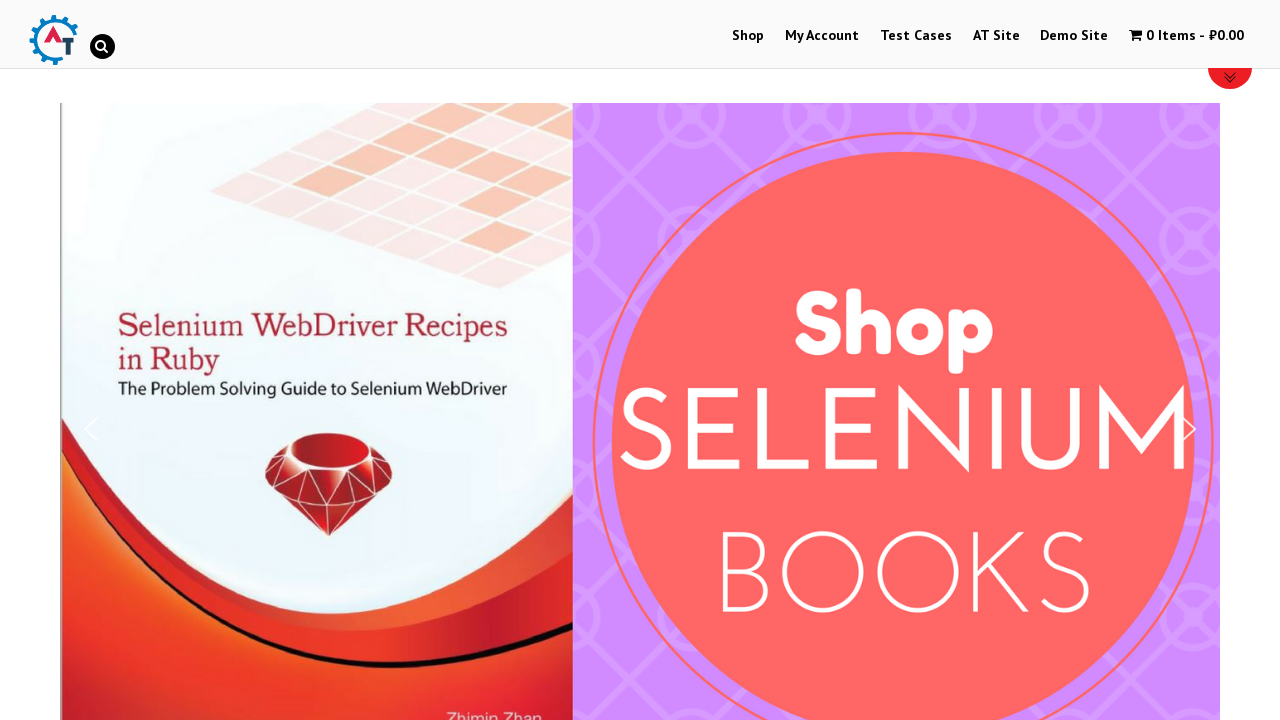

Clicked on Shop menu at (748, 36) on #menu-item-40
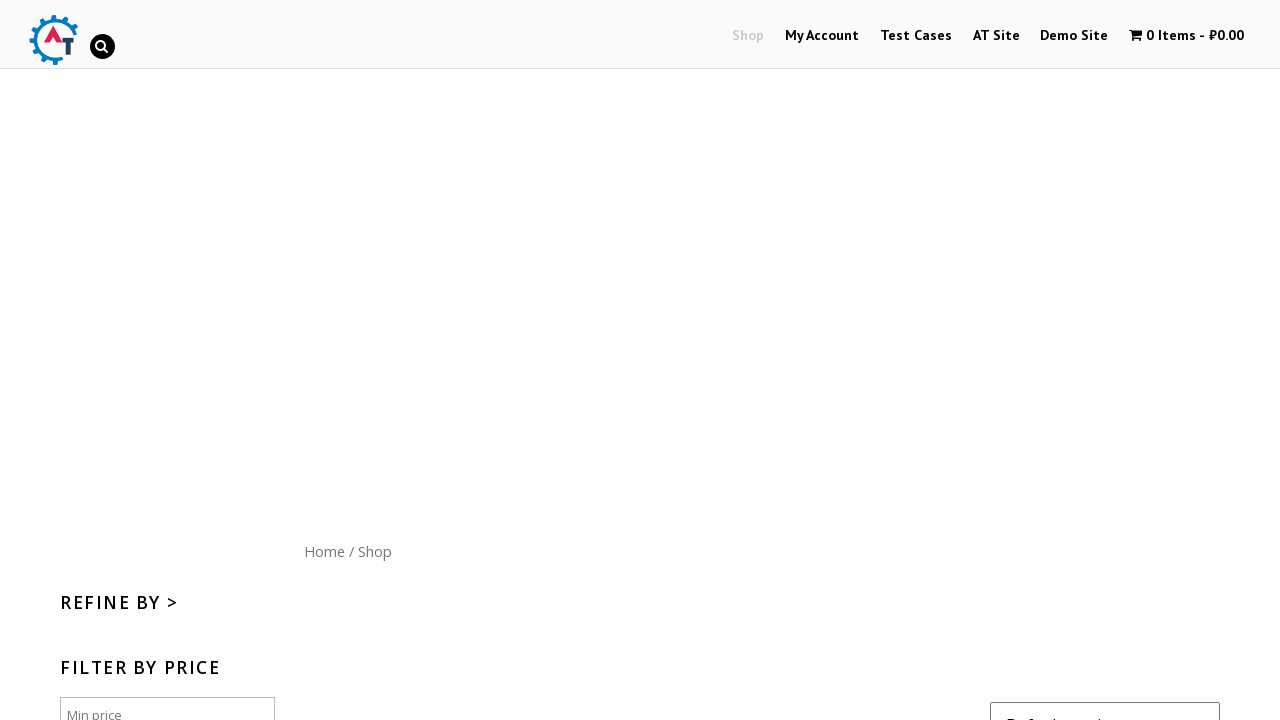

Sort selector dropdown became visible
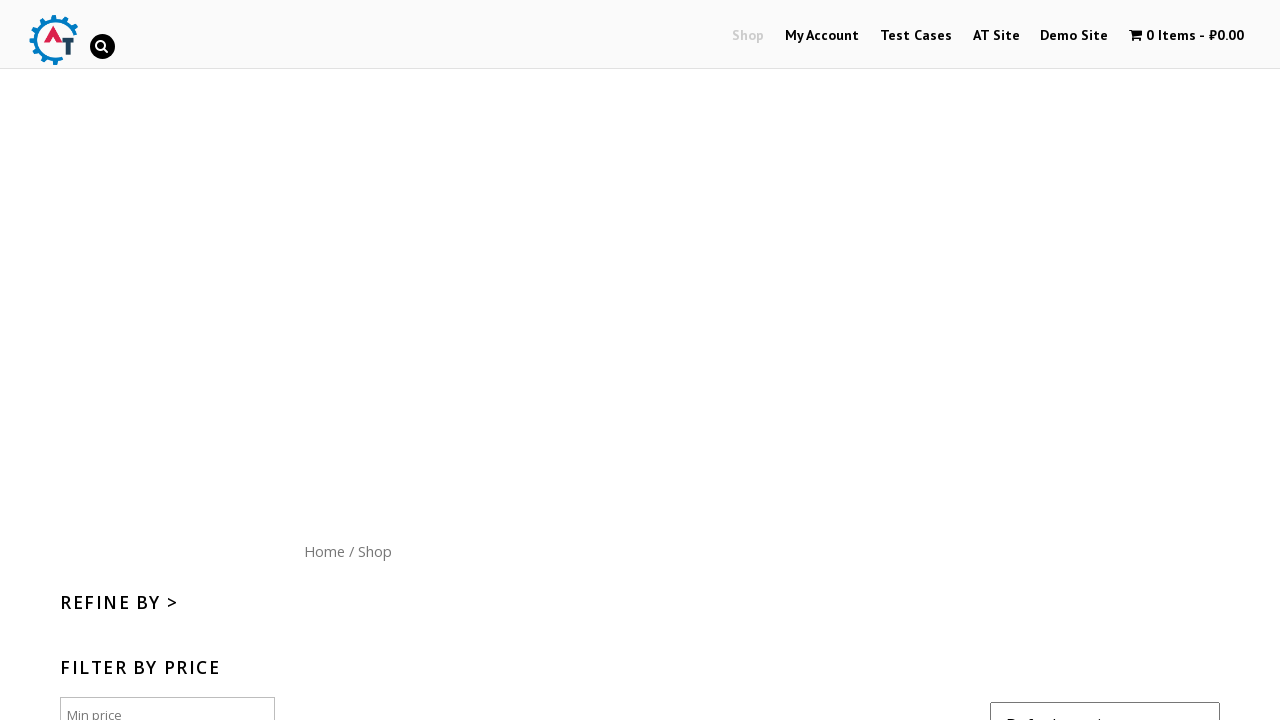

Selected 'price-desc' option from sort dropdown on select[name='orderby']
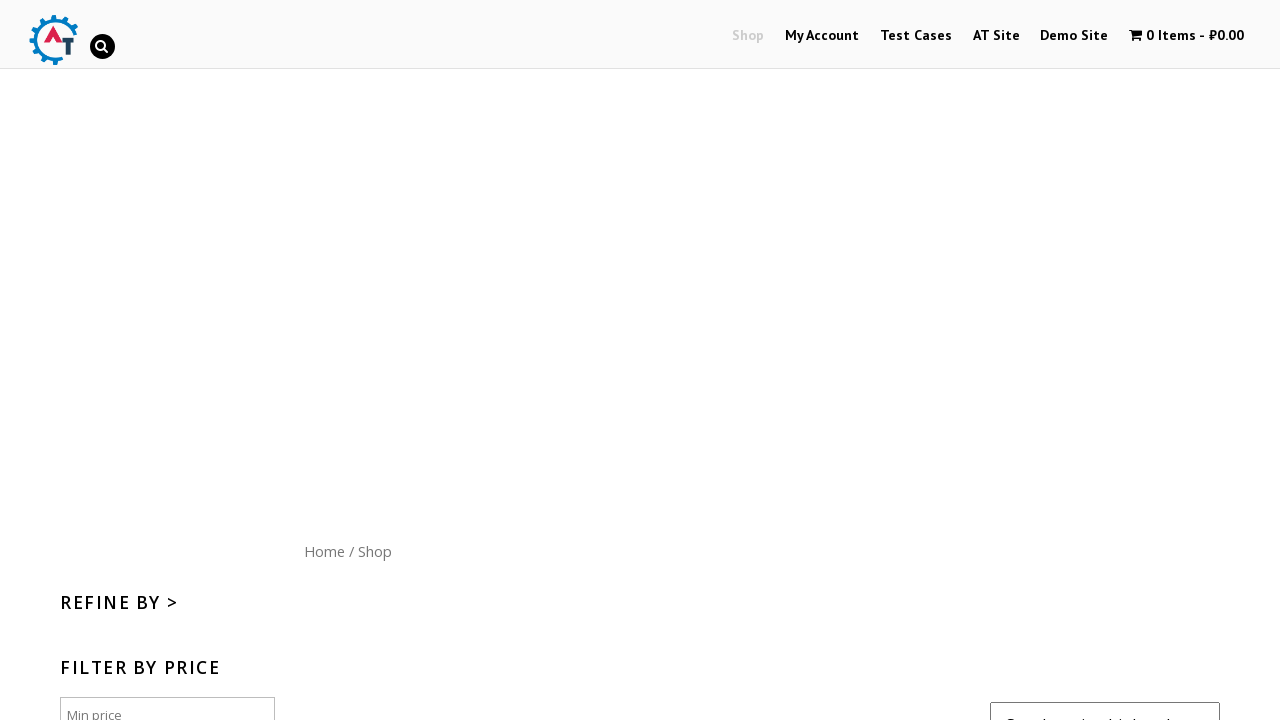

Products reloaded and sorted by price descending
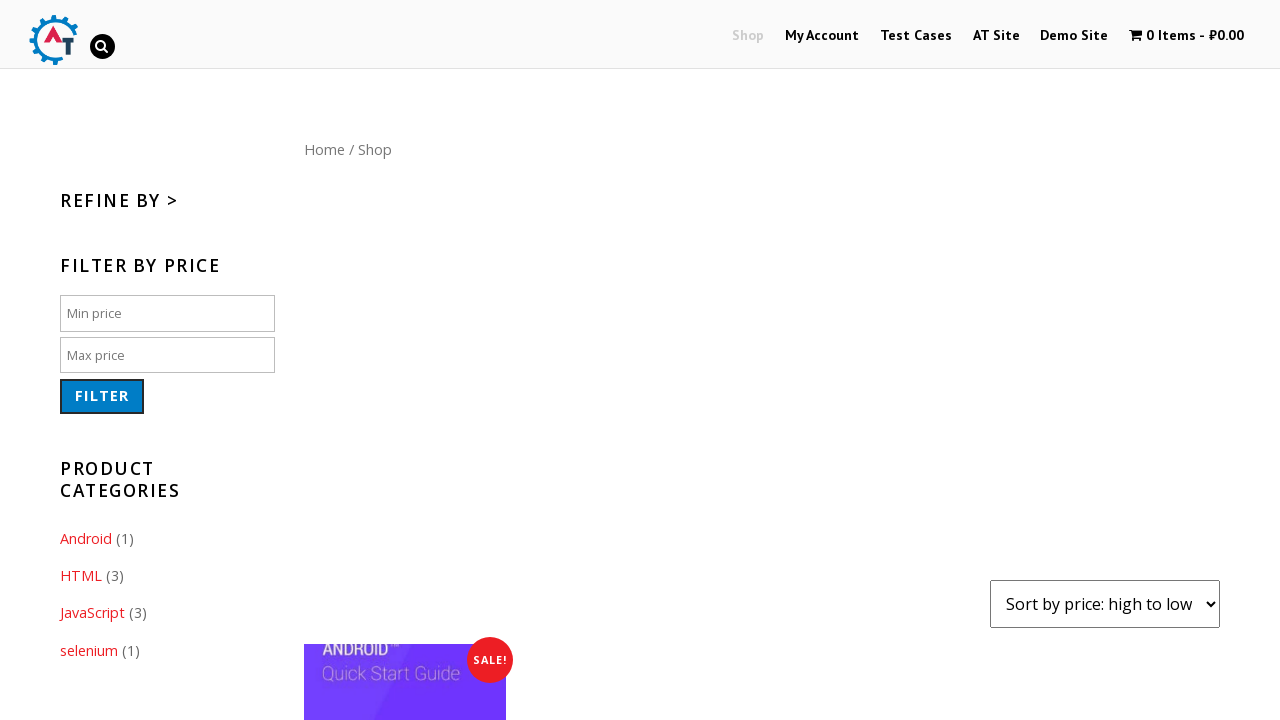

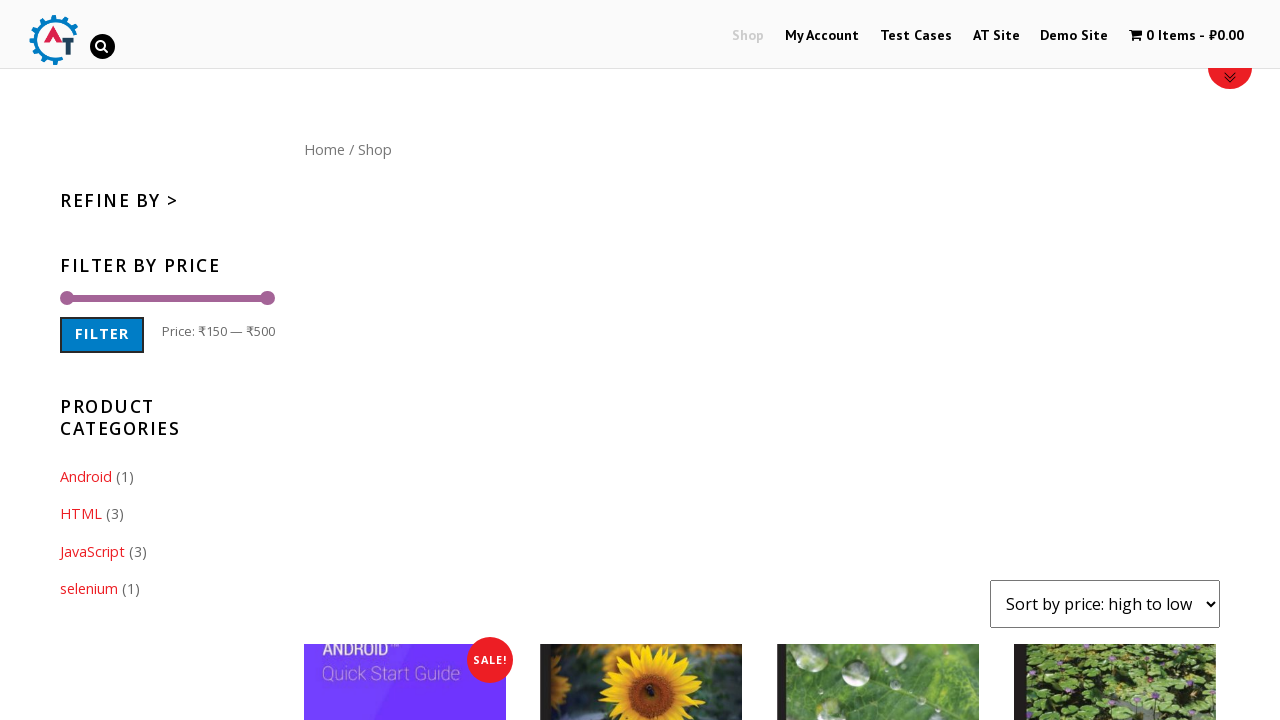